Tests browser window handling by clicking a button that opens a new tab to selenium.dev, switching to the new tab, then closing it and switching back to the parent window.

Starting URL: http://demo.automationtesting.in/Windows.html

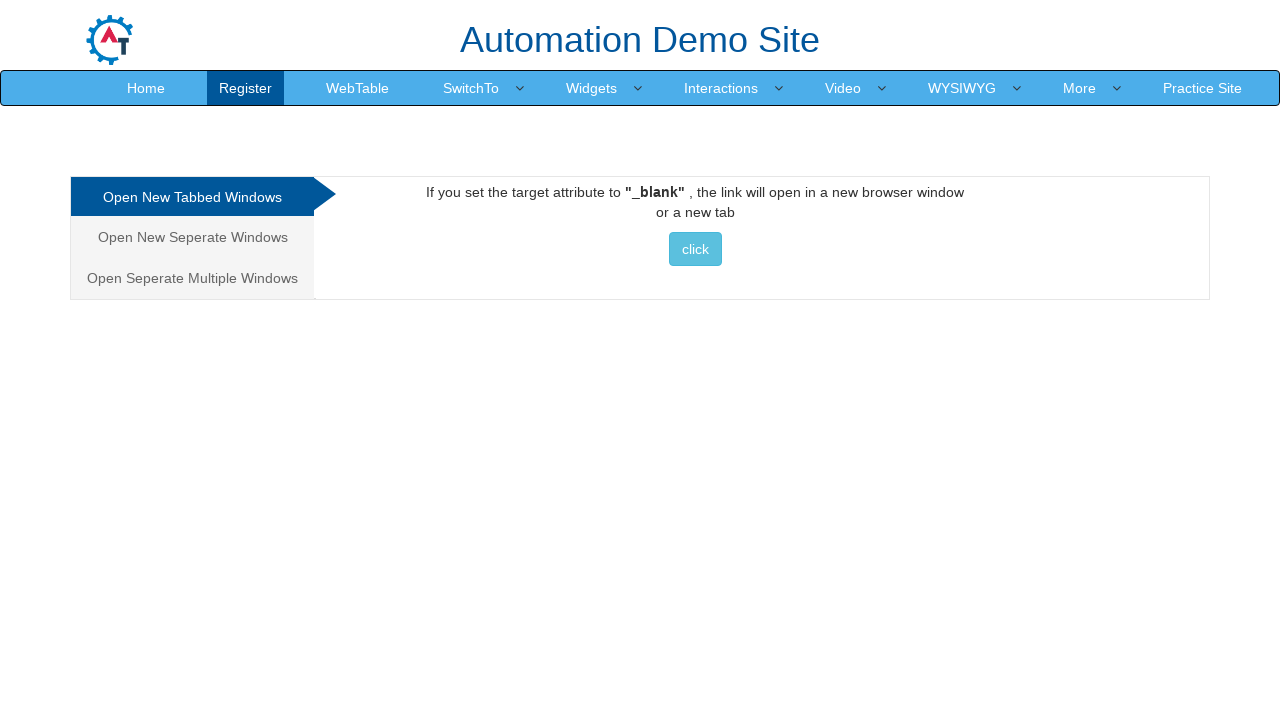

Clicked button to open new tab to selenium.dev at (695, 249) on xpath=//a[@href='http://www.selenium.dev']/button[@class='btn btn-info']
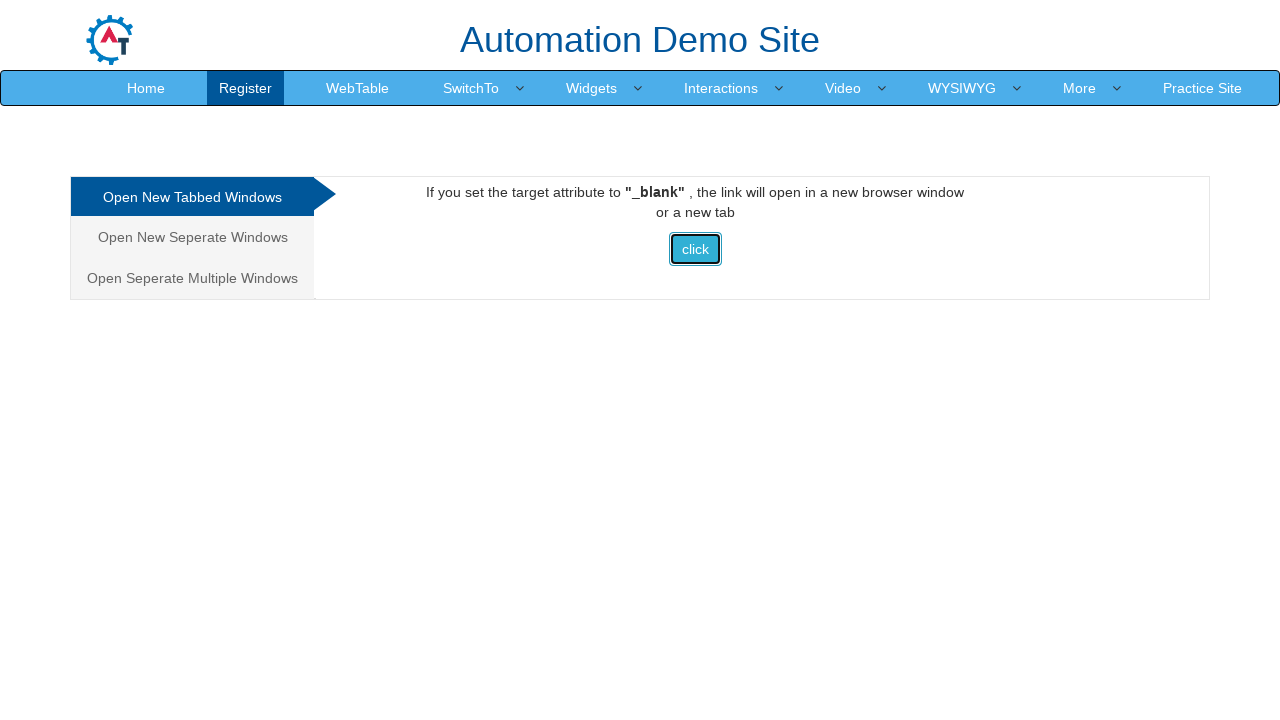

New tab opened and page object acquired
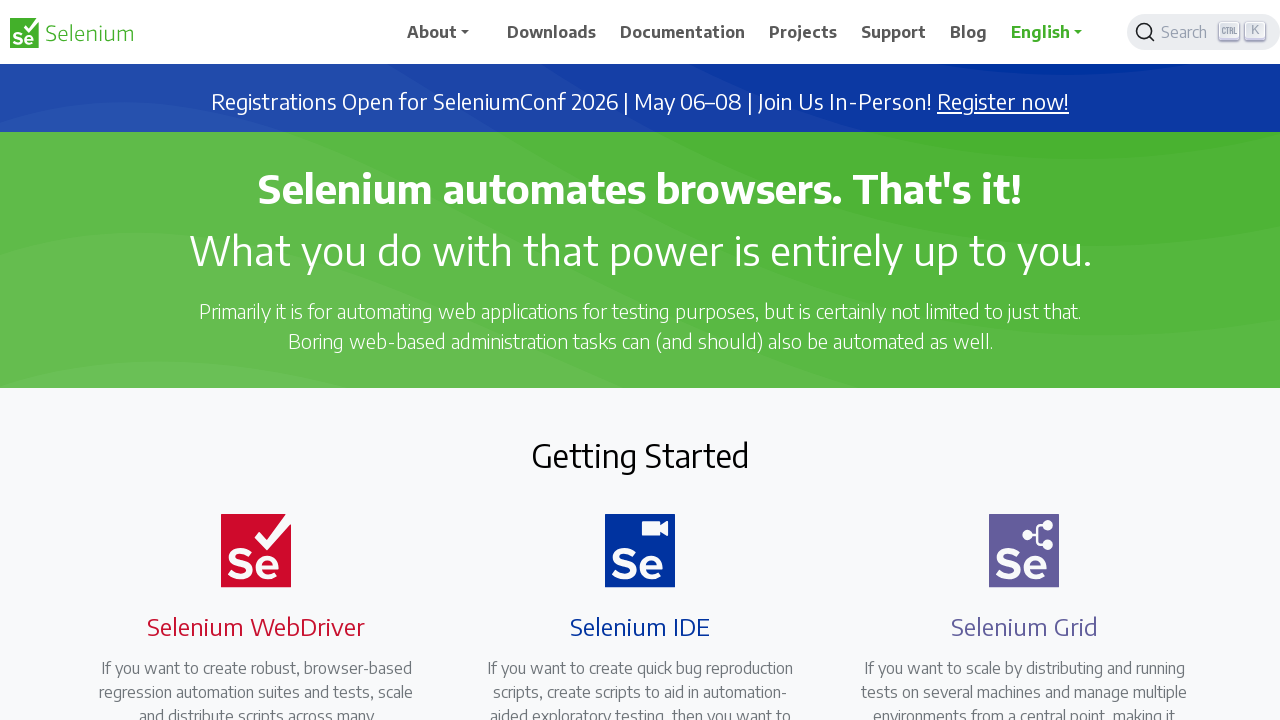

New page fully loaded
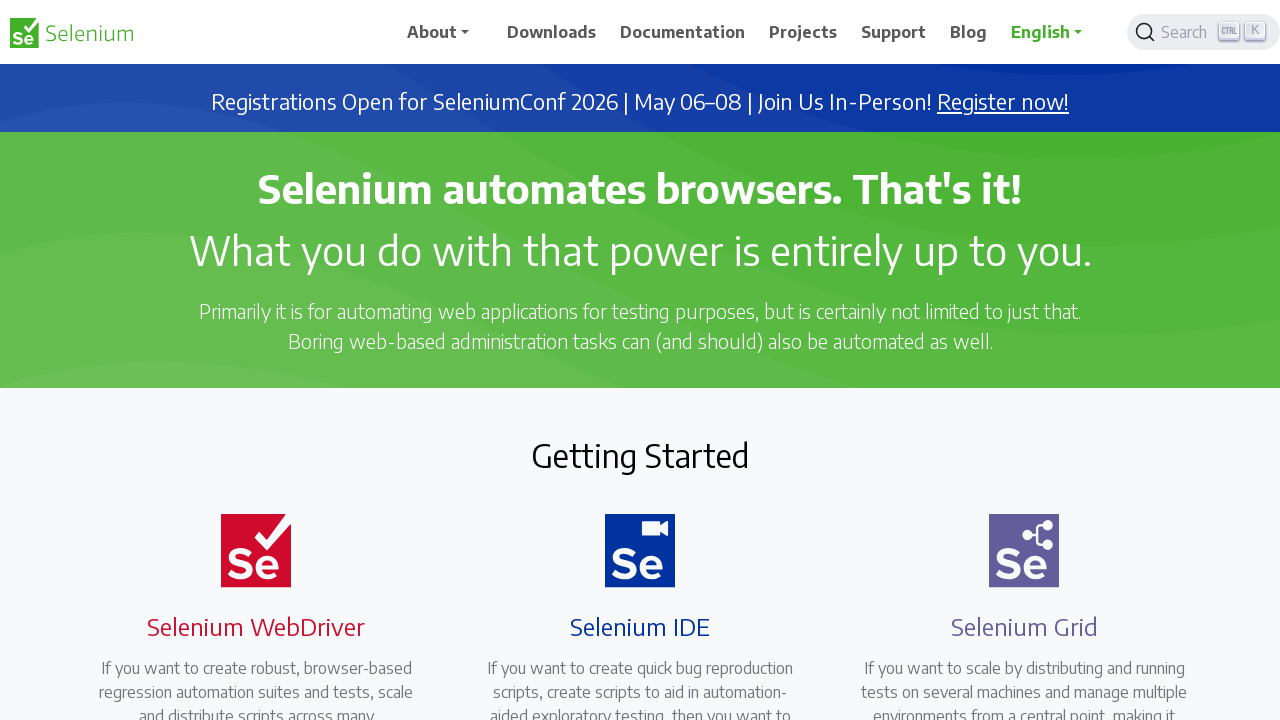

Retrieved new tab title: Selenium
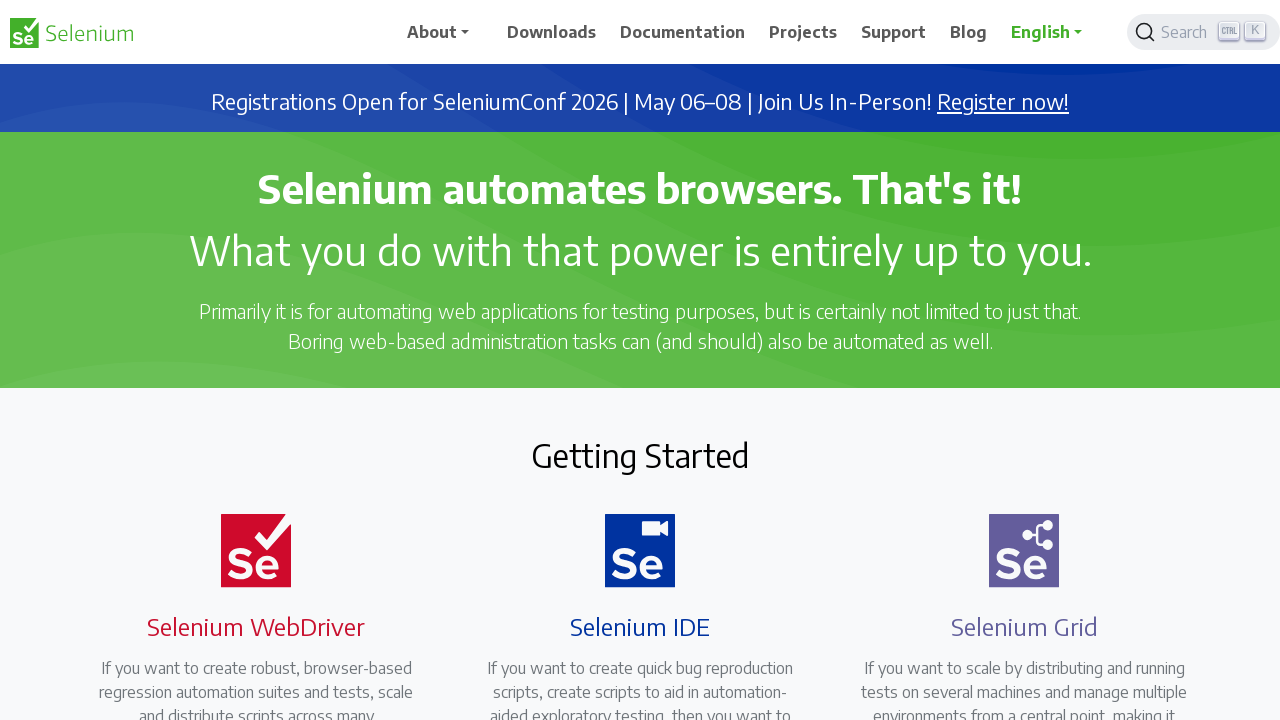

Closed the new tab
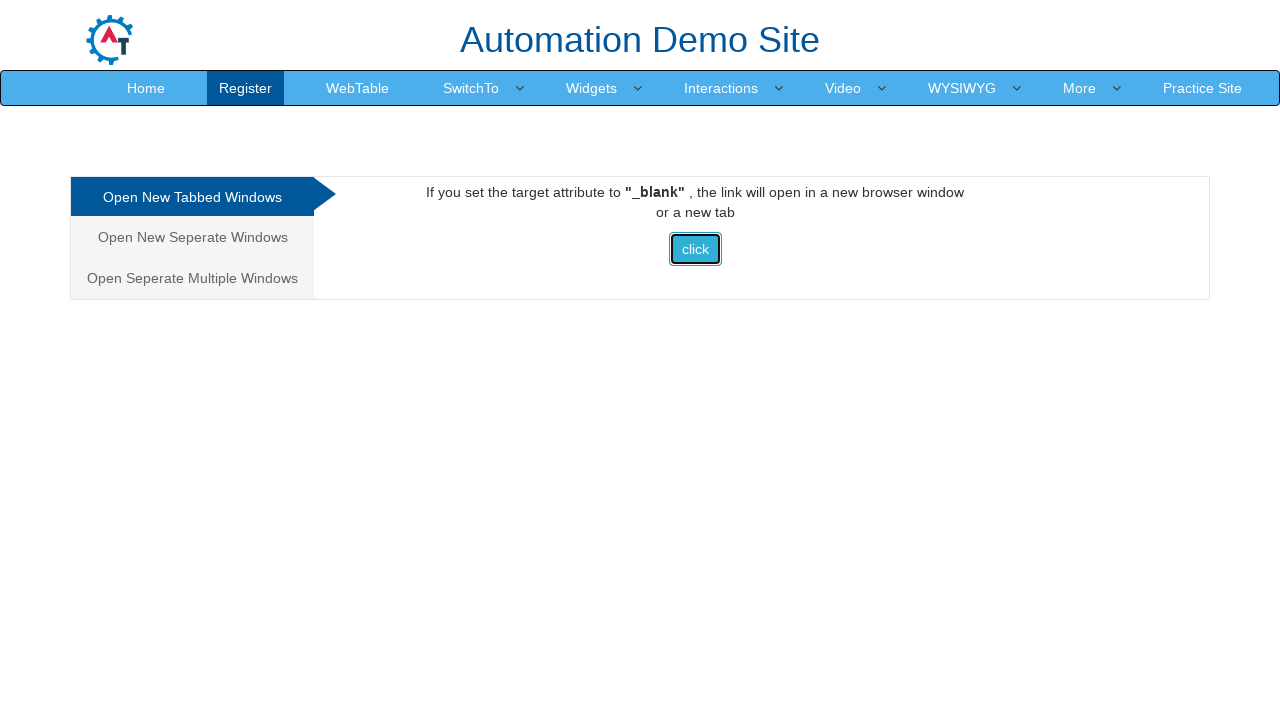

Switched focus back to parent window
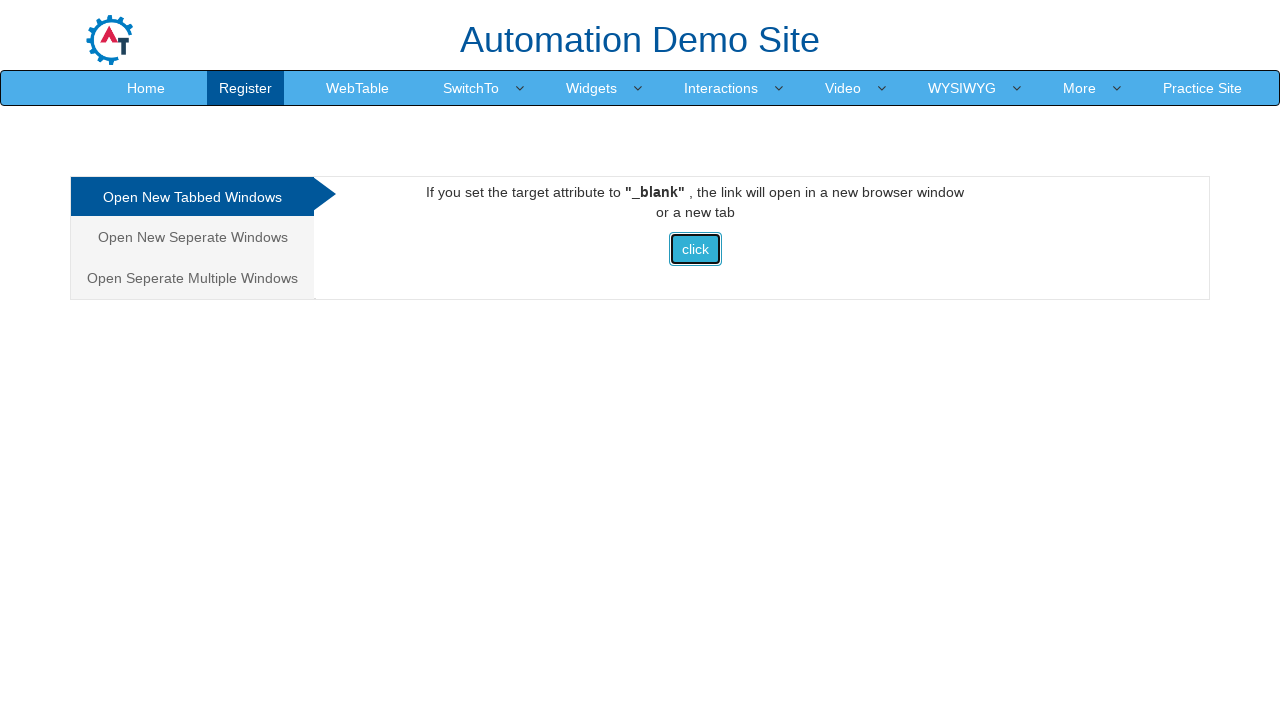

Retrieved parent window title: Frames & windows
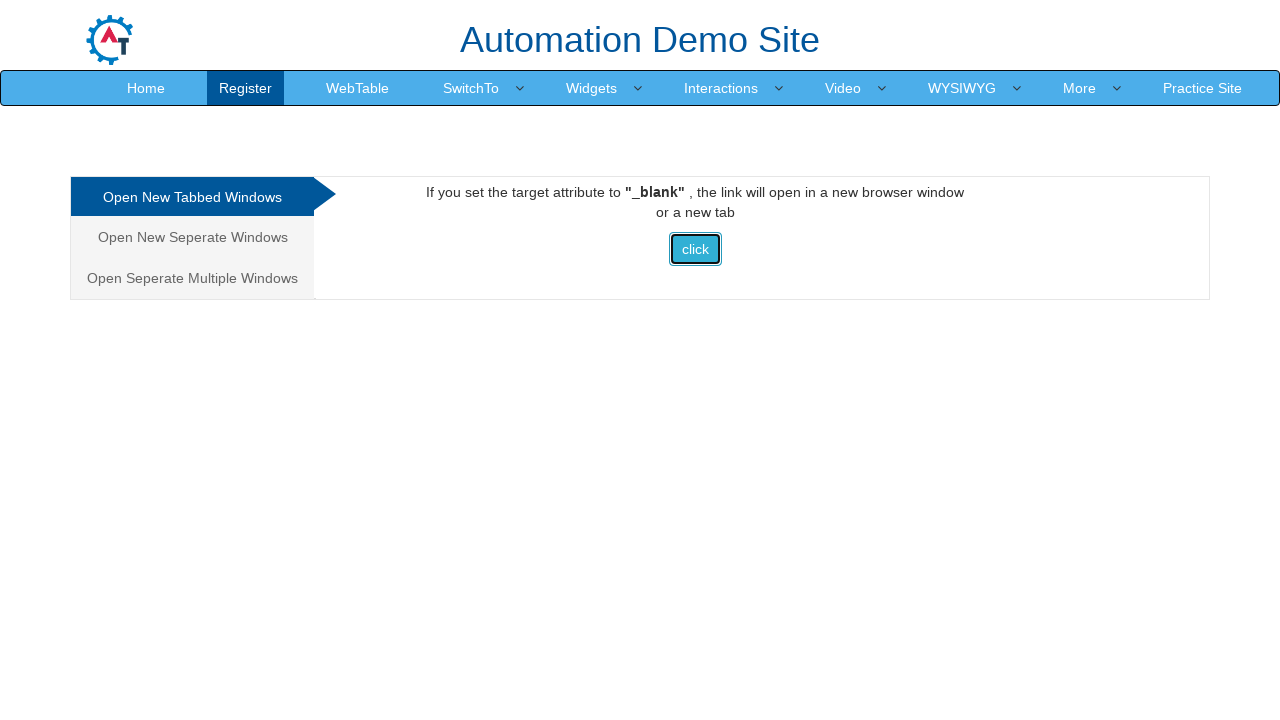

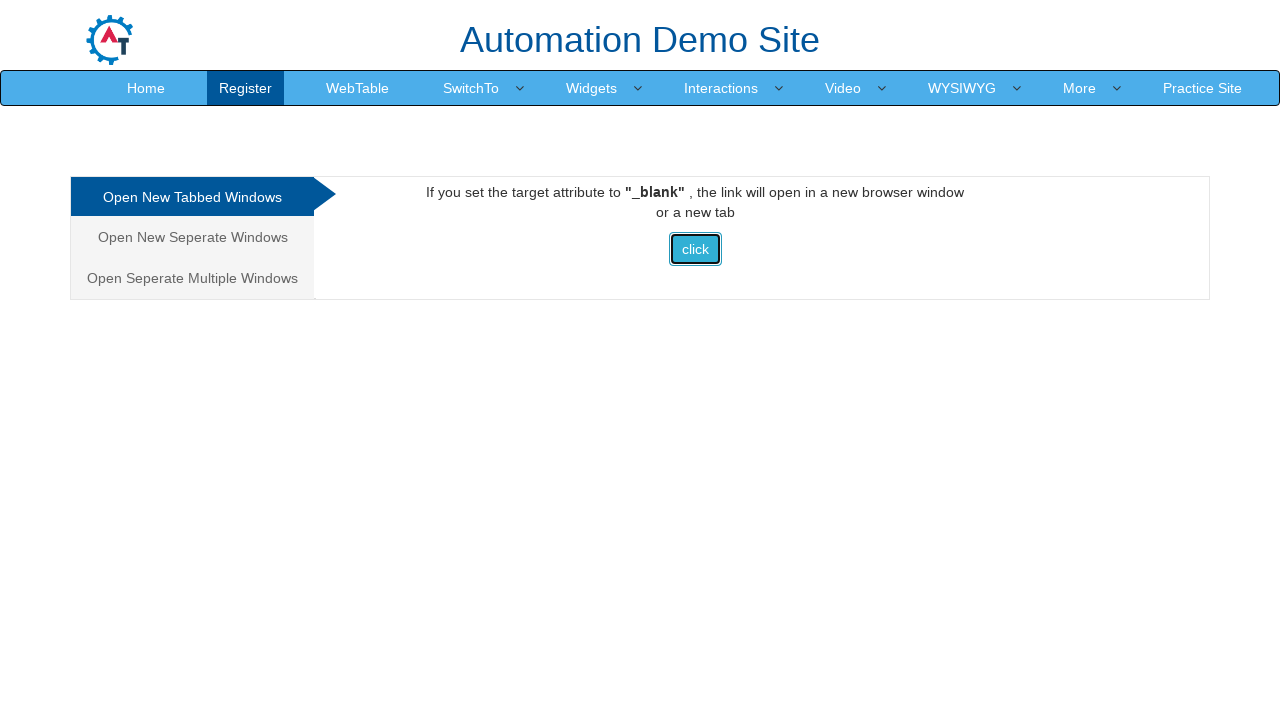